Tests that the todo counter displays the correct number of items as todos are added.

Starting URL: https://demo.playwright.dev/todomvc

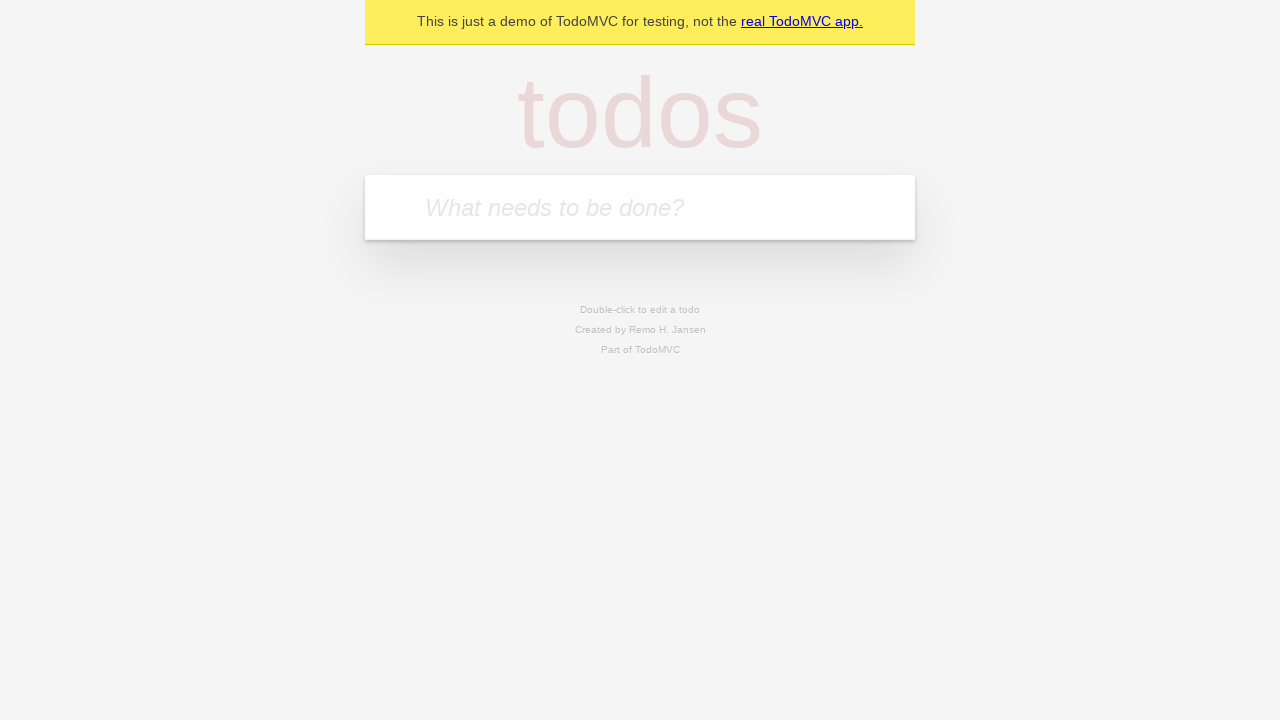

Located the 'What needs to be done?' input field
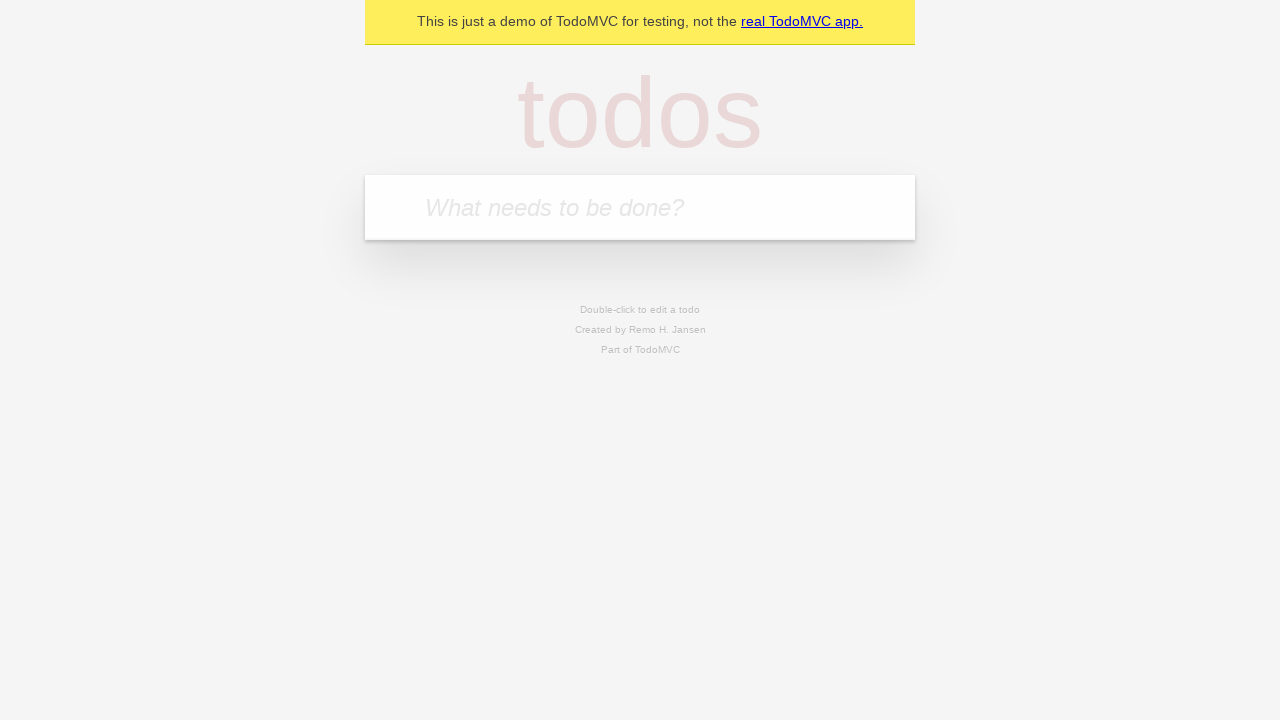

Filled first todo input with 'buy some cheese' on internal:attr=[placeholder="What needs to be done?"i]
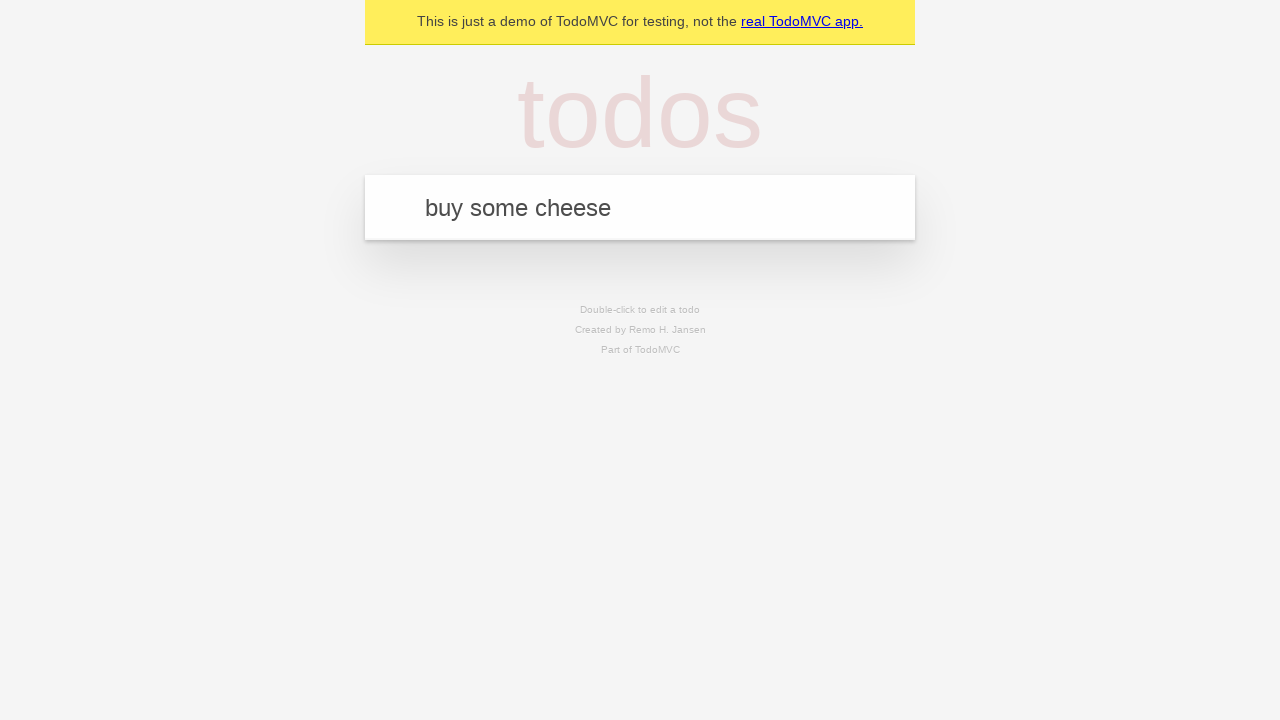

Pressed Enter to create first todo on internal:attr=[placeholder="What needs to be done?"i]
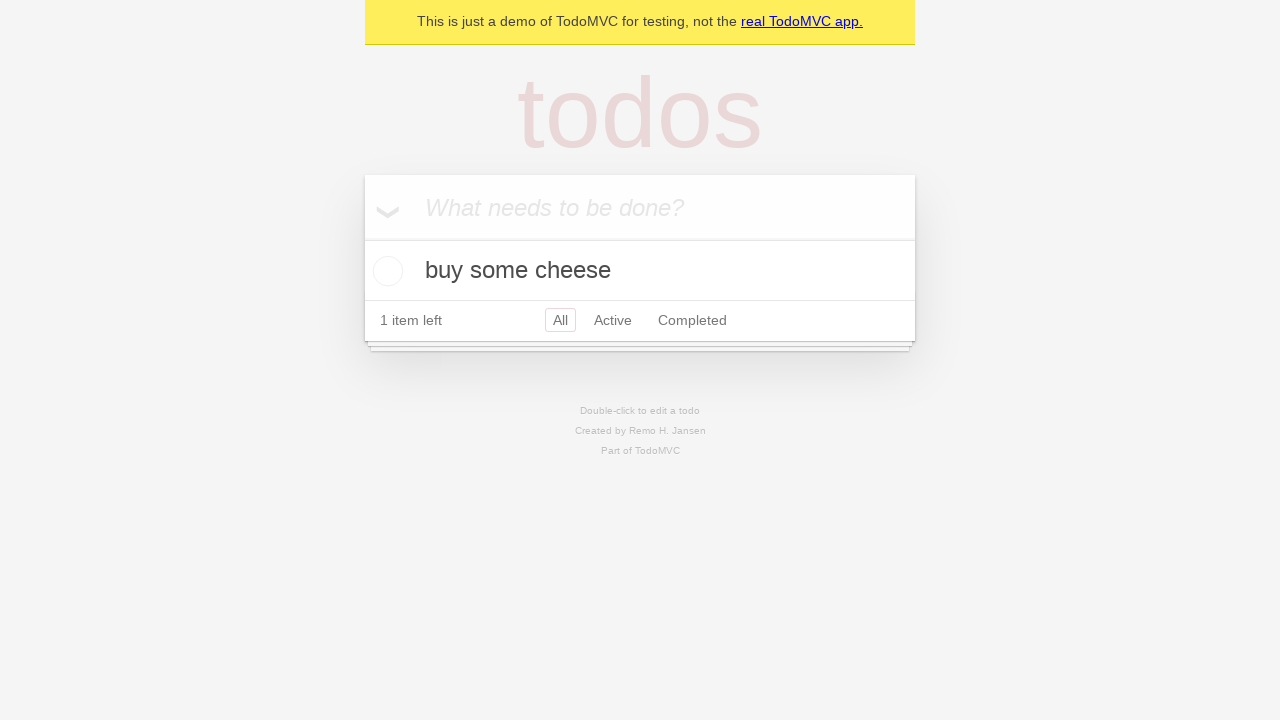

Todo counter element loaded, displaying count of 1
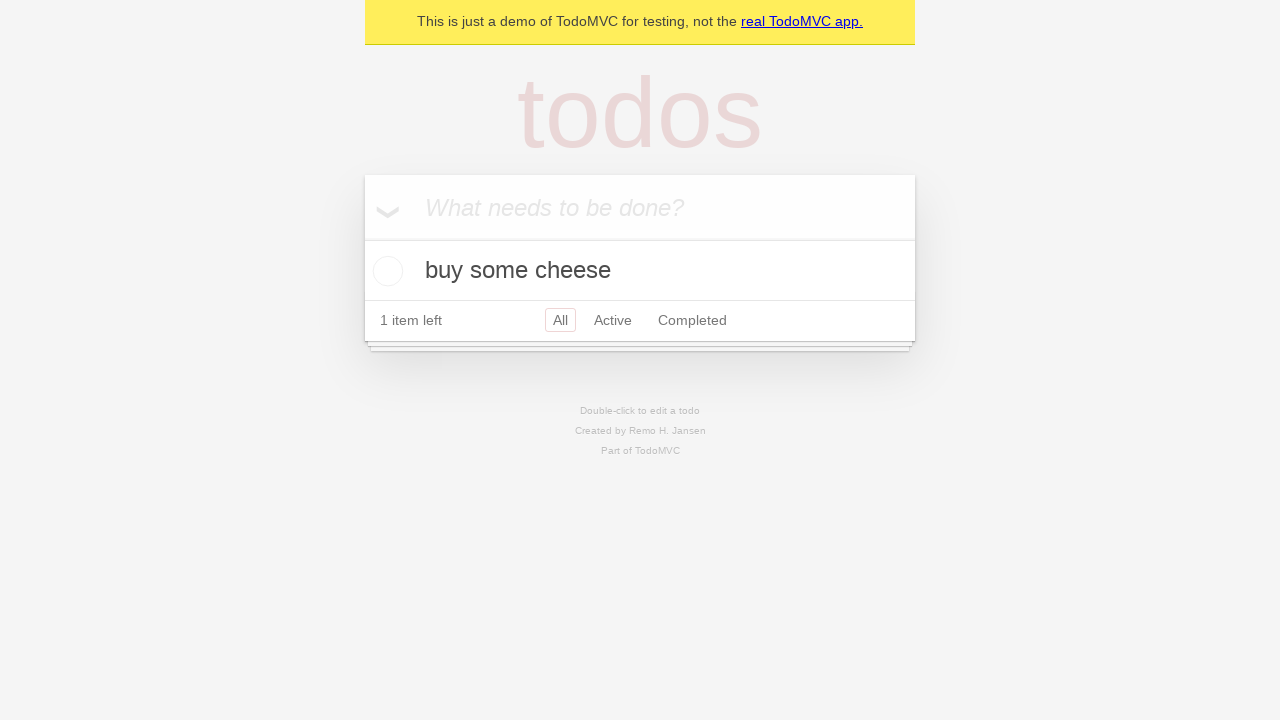

Filled second todo input with 'feed the cat' on internal:attr=[placeholder="What needs to be done?"i]
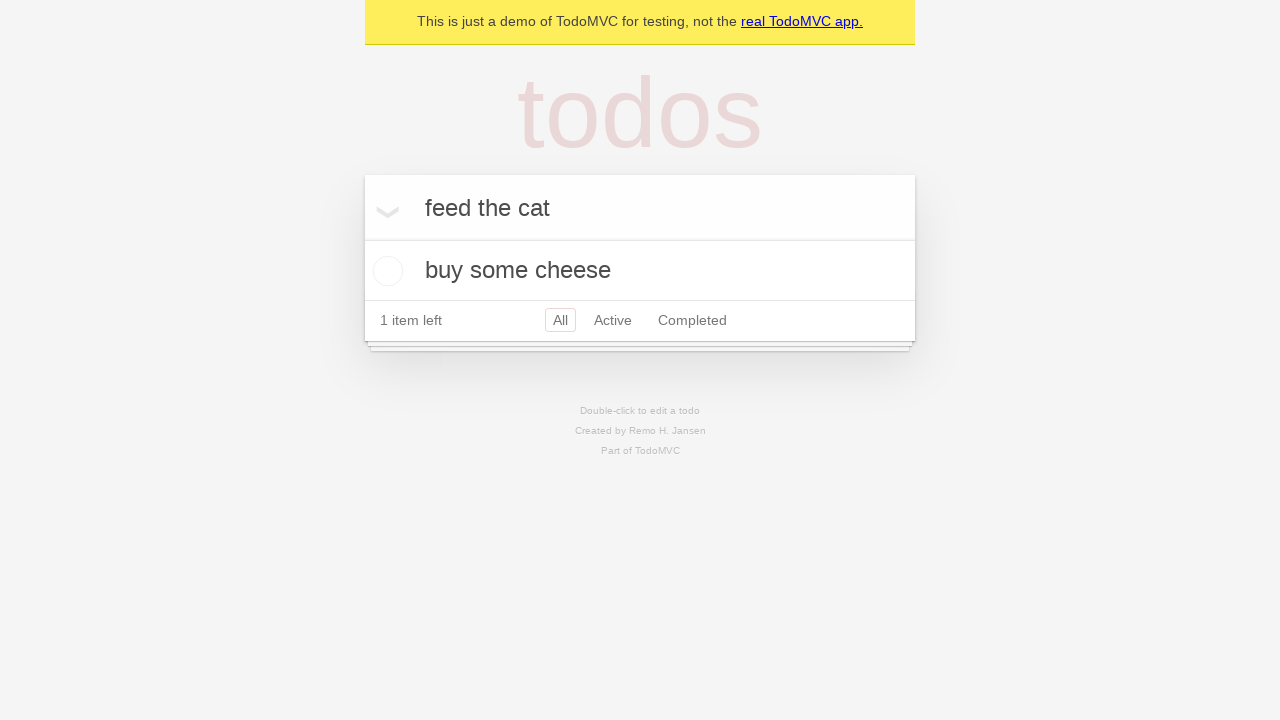

Pressed Enter to create second todo on internal:attr=[placeholder="What needs to be done?"i]
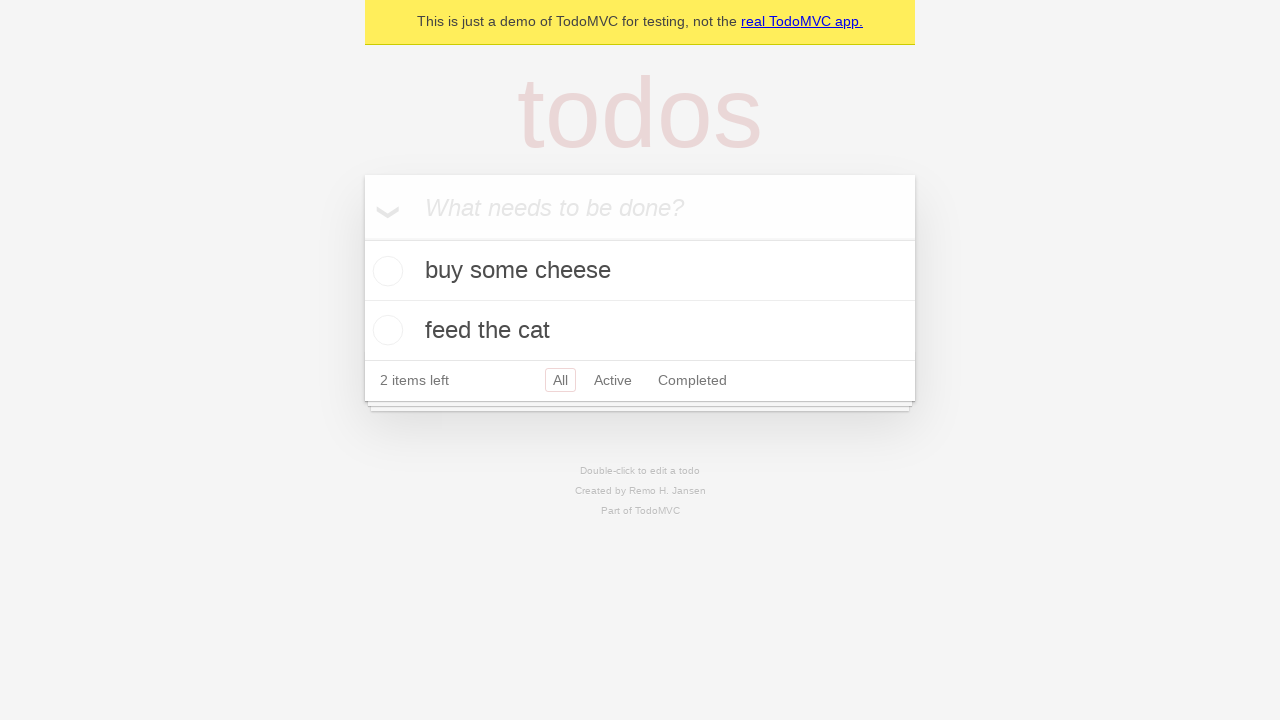

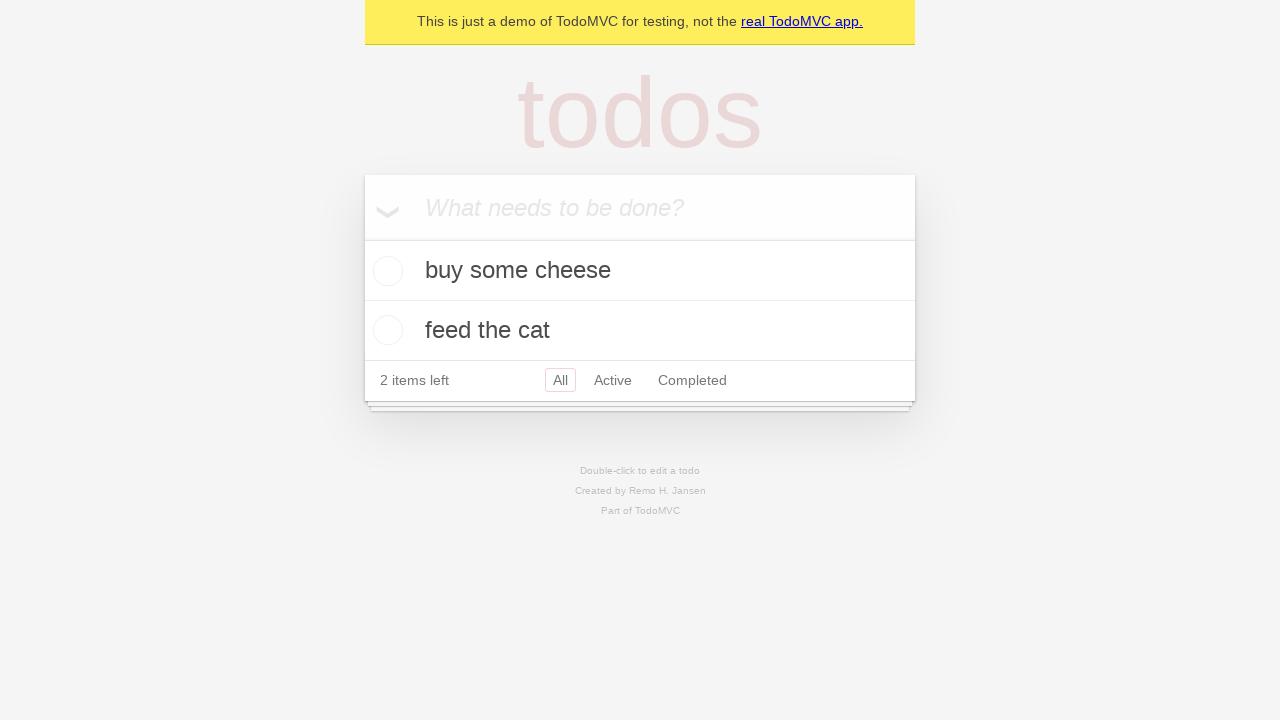